Tests an interactive math exercise page by reading two numbers displayed on the page, calculating their sum, selecting the result from a dropdown menu, and submitting the answer.

Starting URL: http://suninjuly.github.io/selects1.html

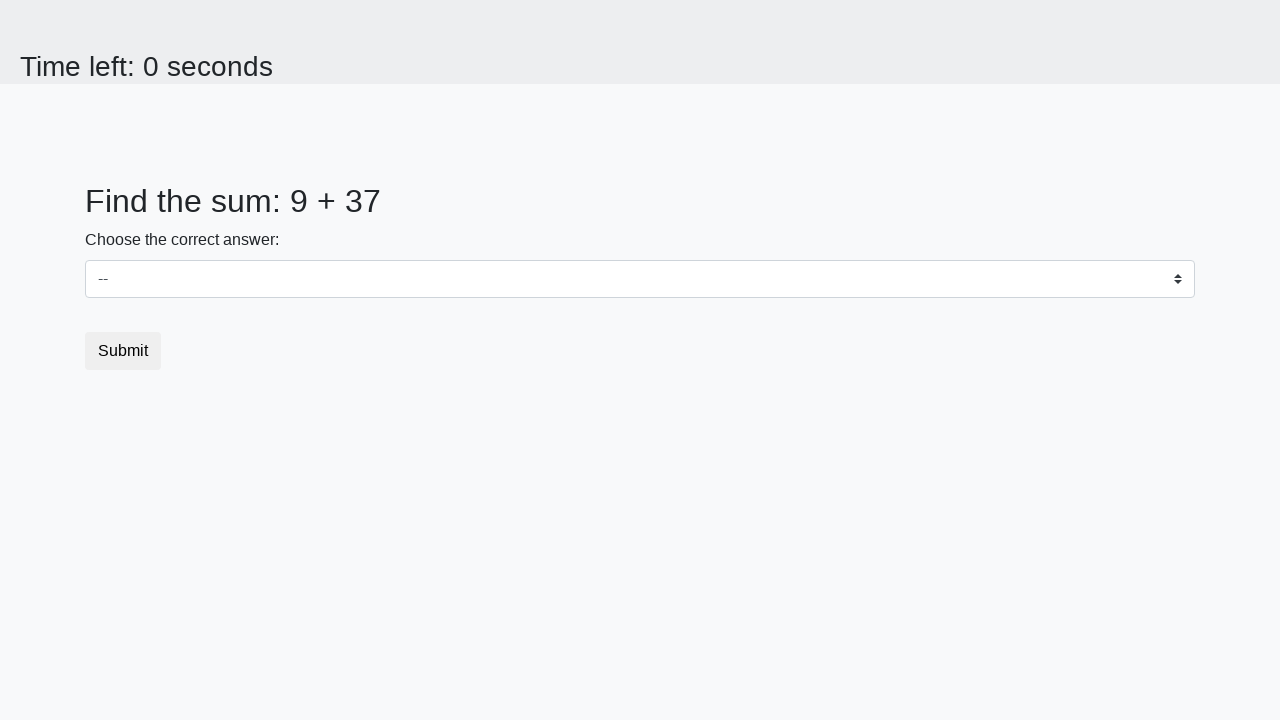

Read first number from page element #num1
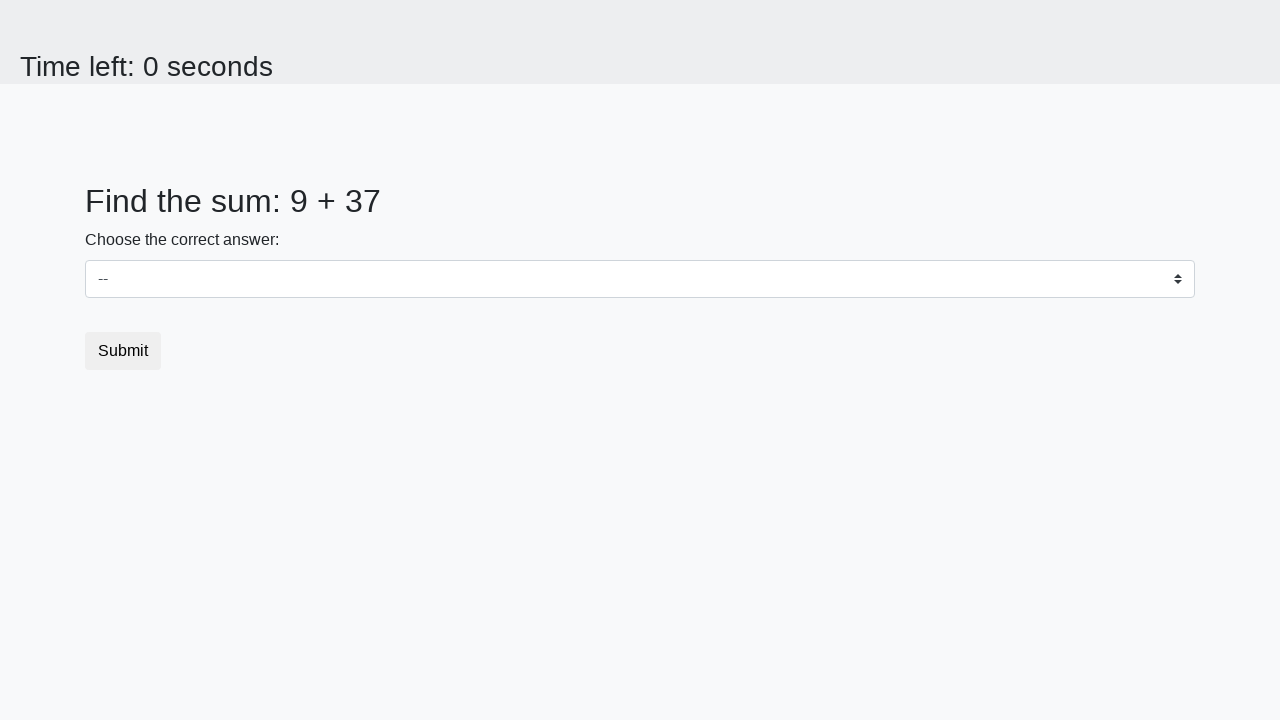

Read second number from page element #num2
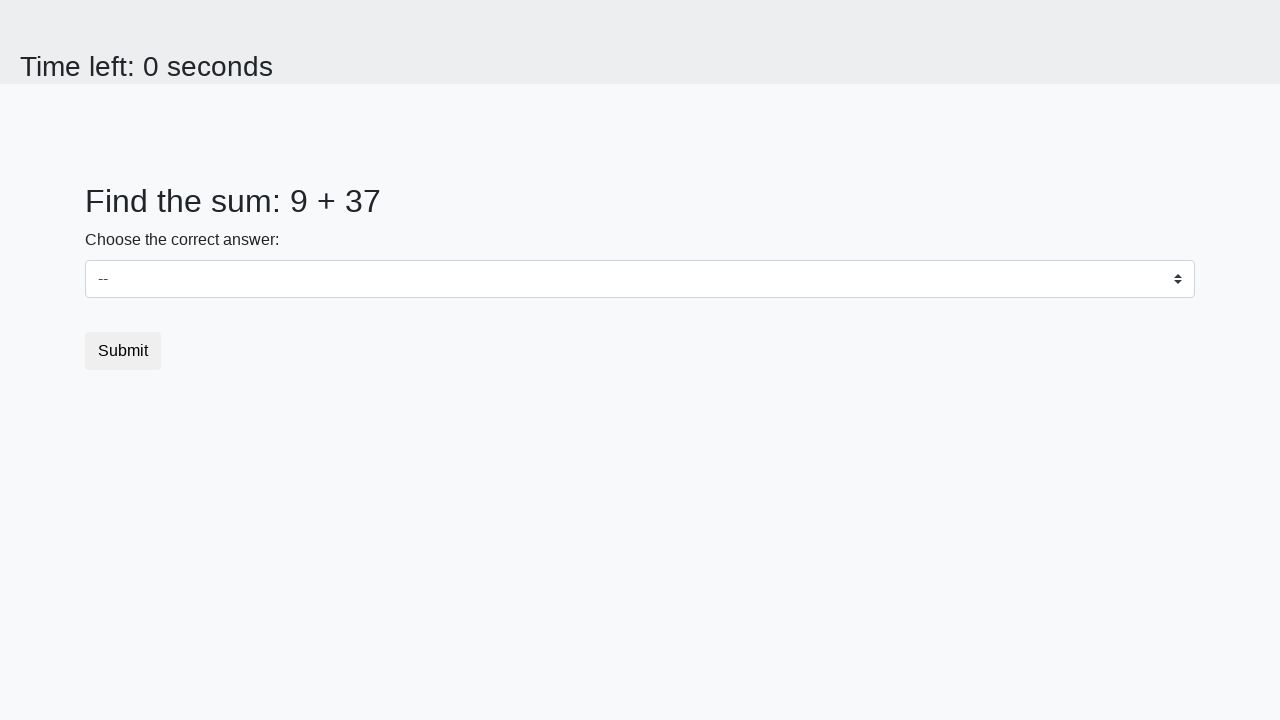

Calculated sum: 9 + 37 = 46
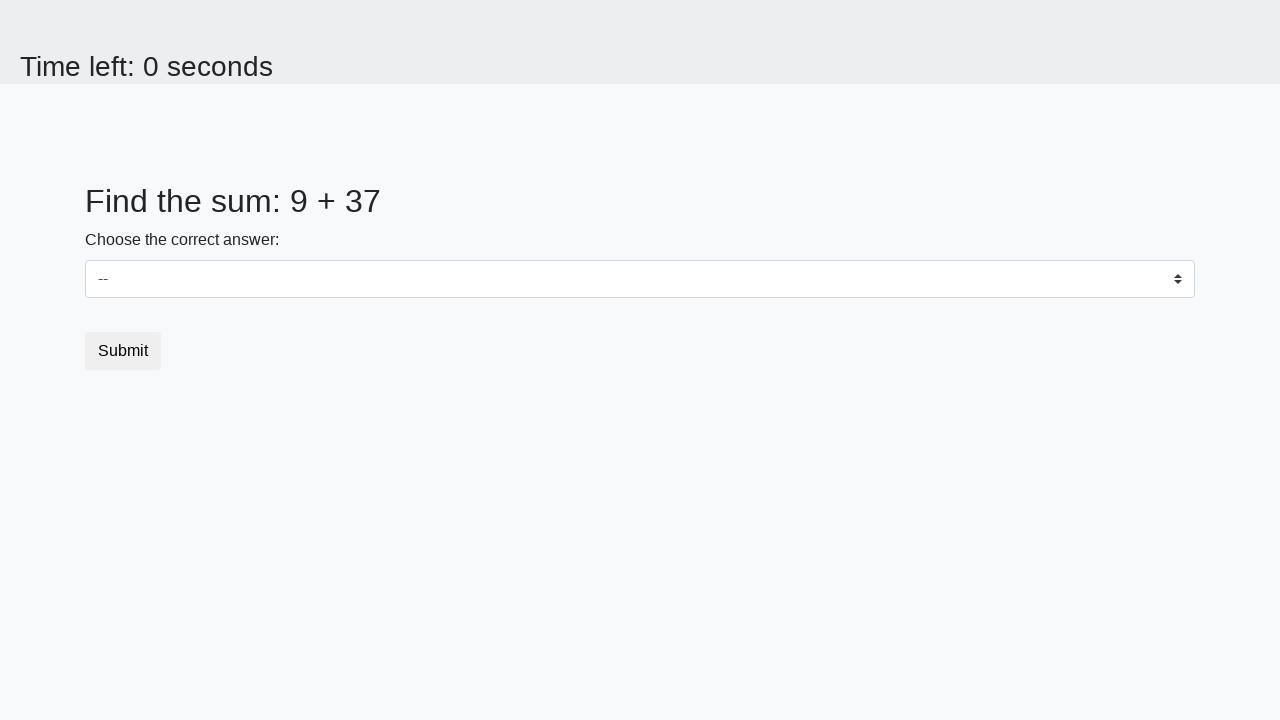

Selected result 46 from dropdown menu on #dropdown
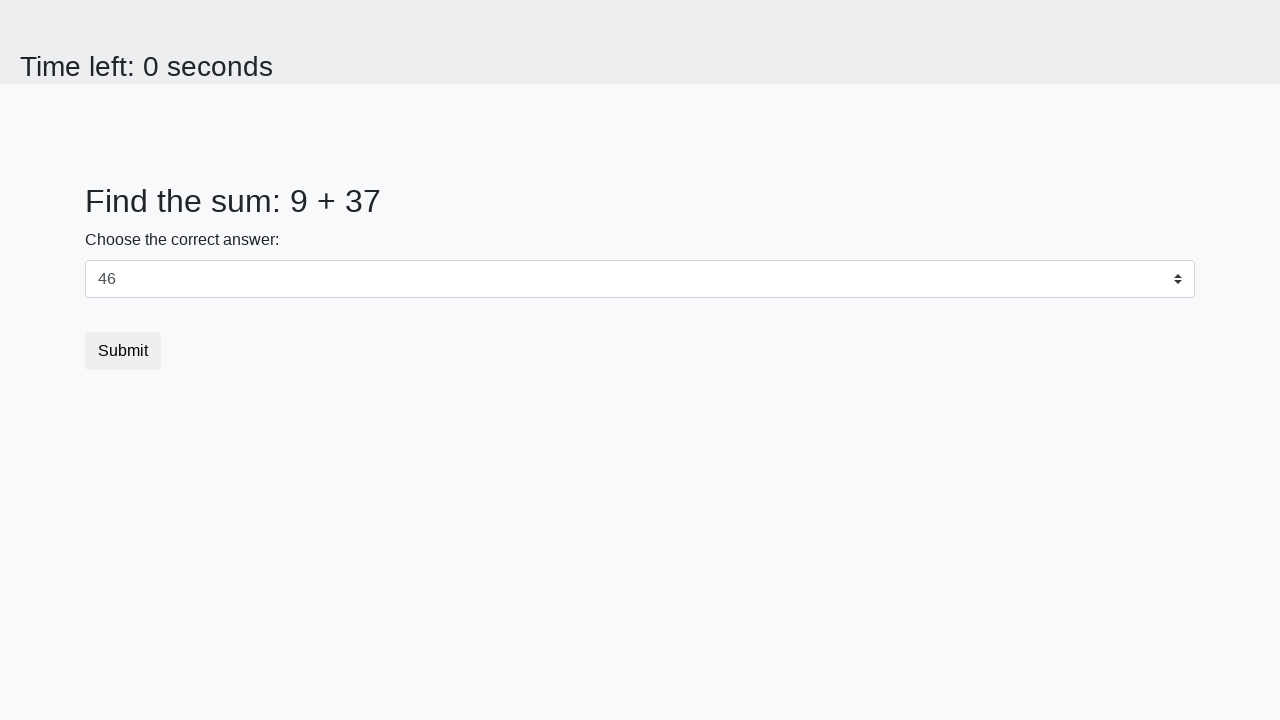

Clicked submit button to submit the answer at (123, 351) on .btn-default
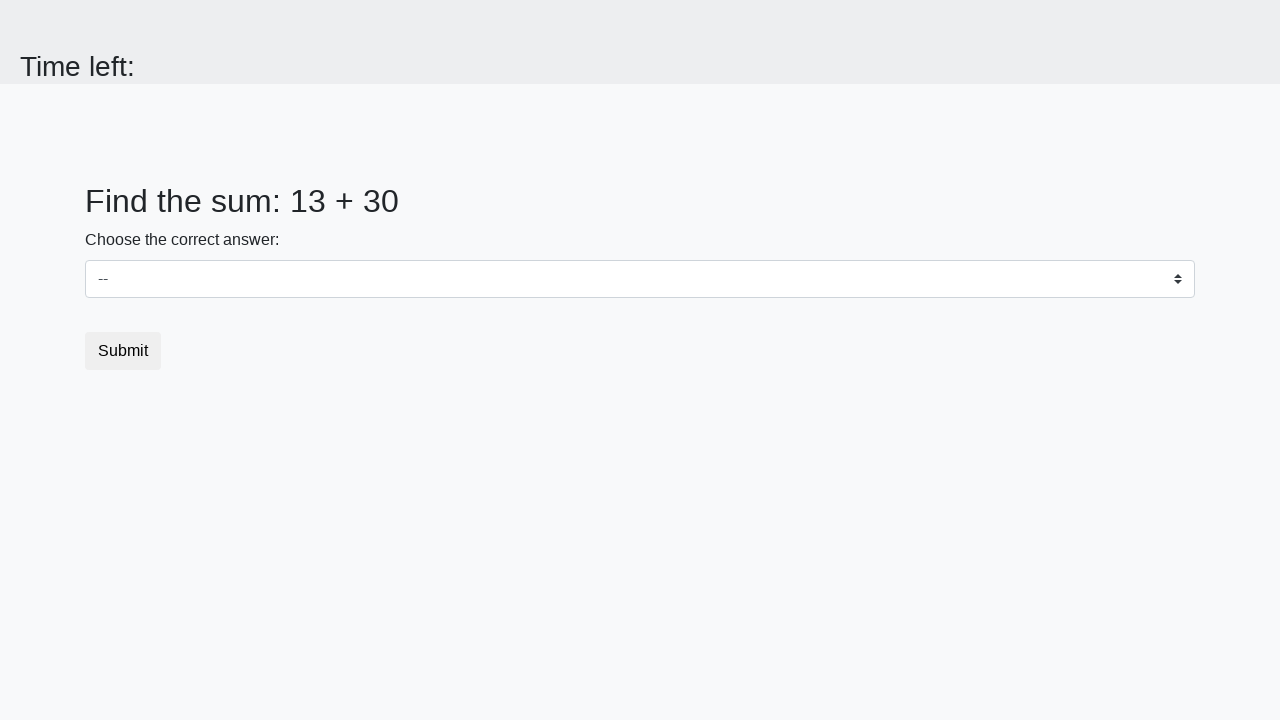

Waited 2 seconds for server response
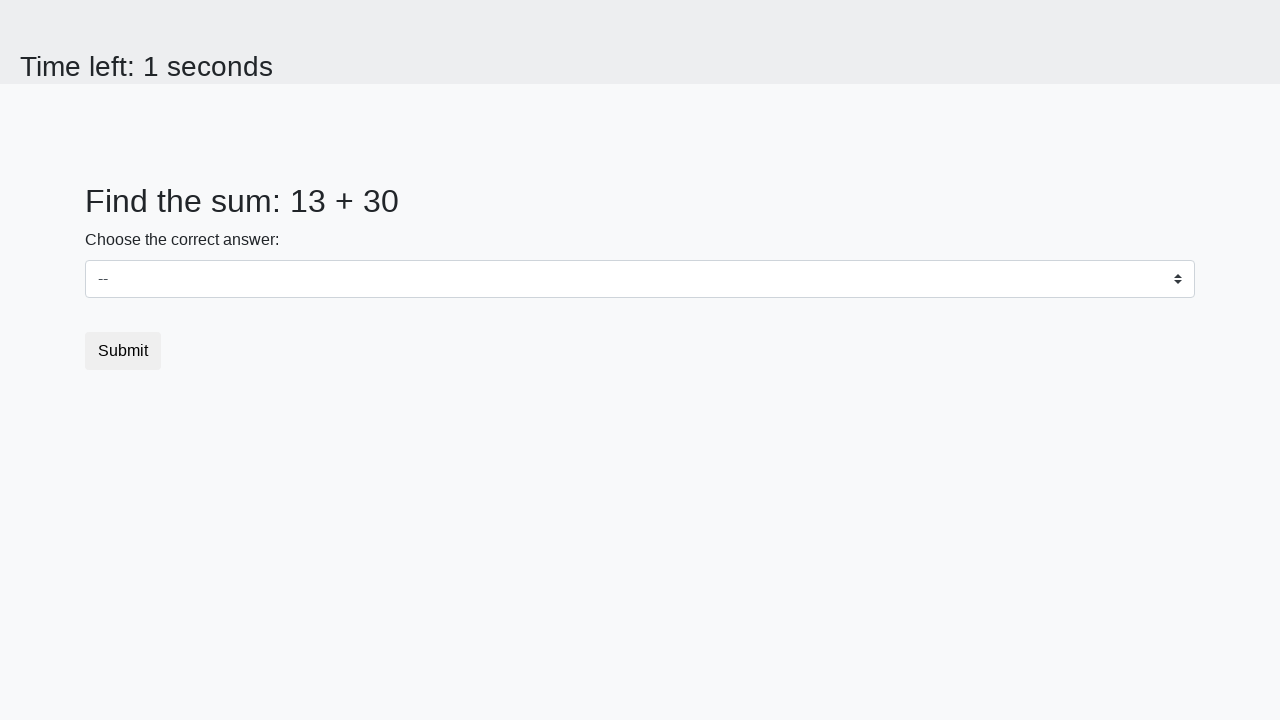

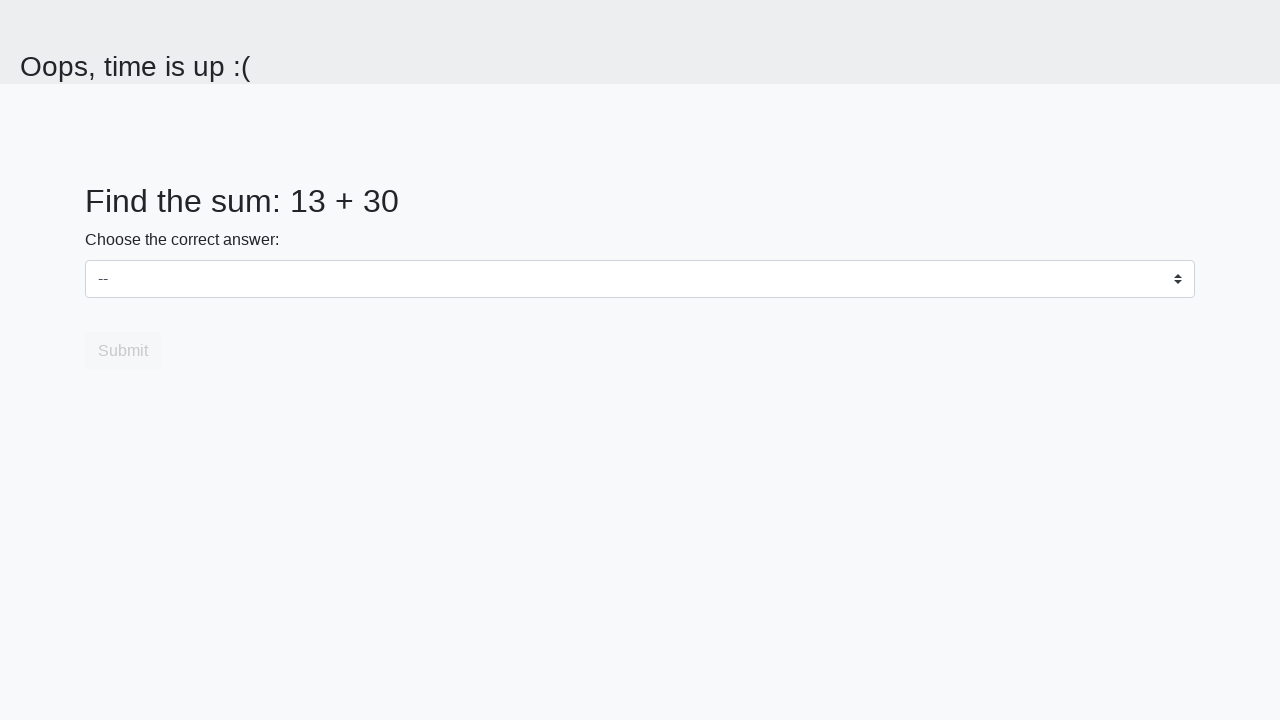